Tests popup window handling by clicking a link that opens a new window, then iterating through all window handles and closing them

Starting URL: https://omayo.blogspot.com/

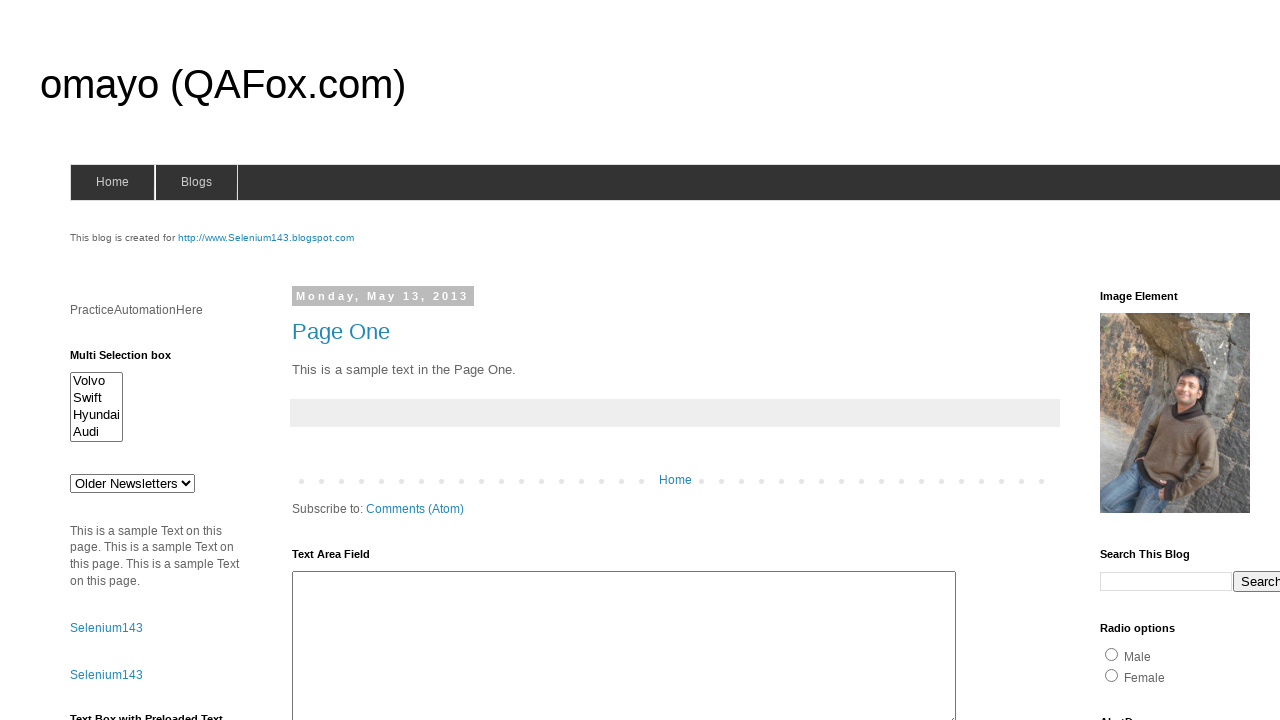

Clicked link to open a popup window at (132, 360) on xpath=//a[.='Open a popup window']
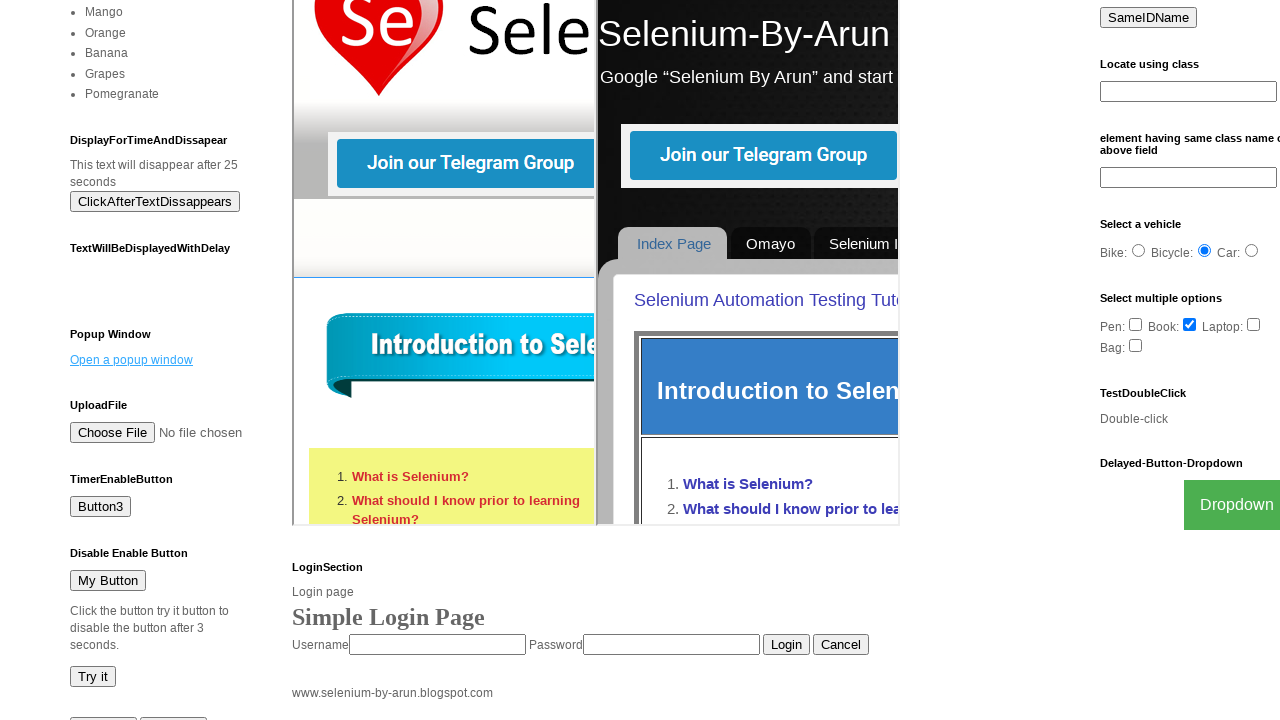

Waited for popup window to open
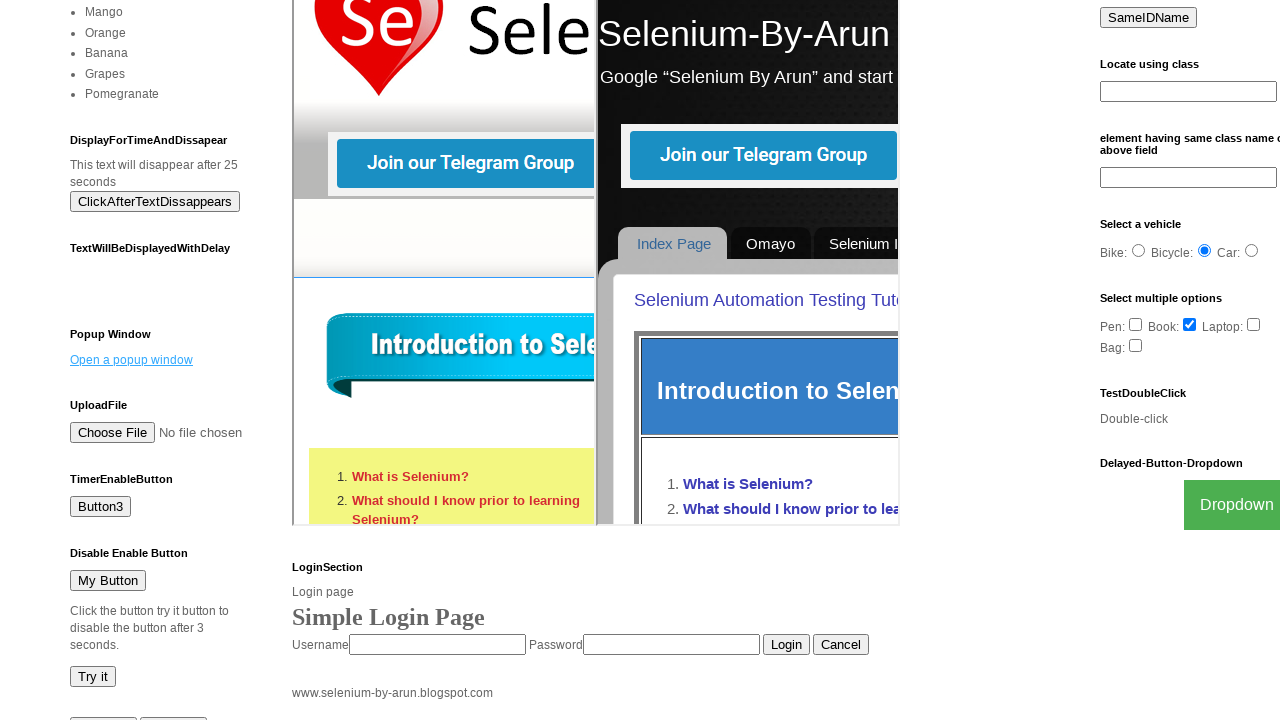

Retrieved all open pages - found 2 page(s)
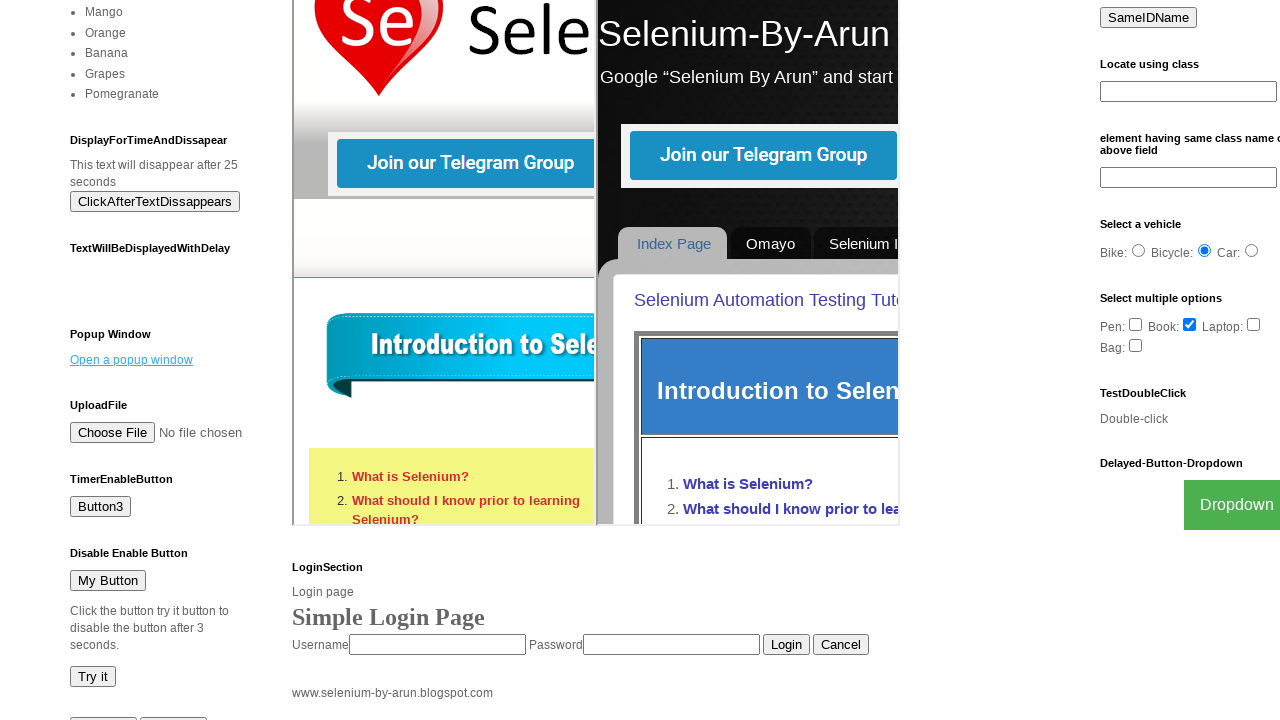

Stored parent page reference
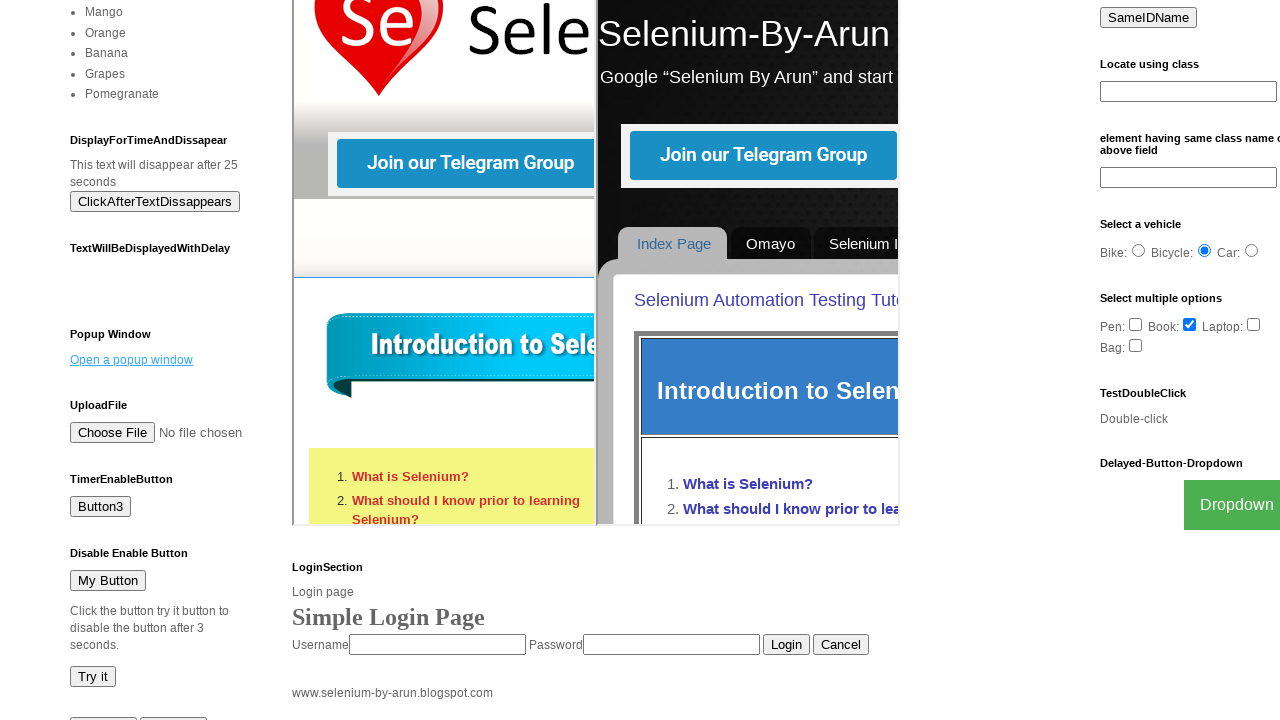

Closed a child popup window
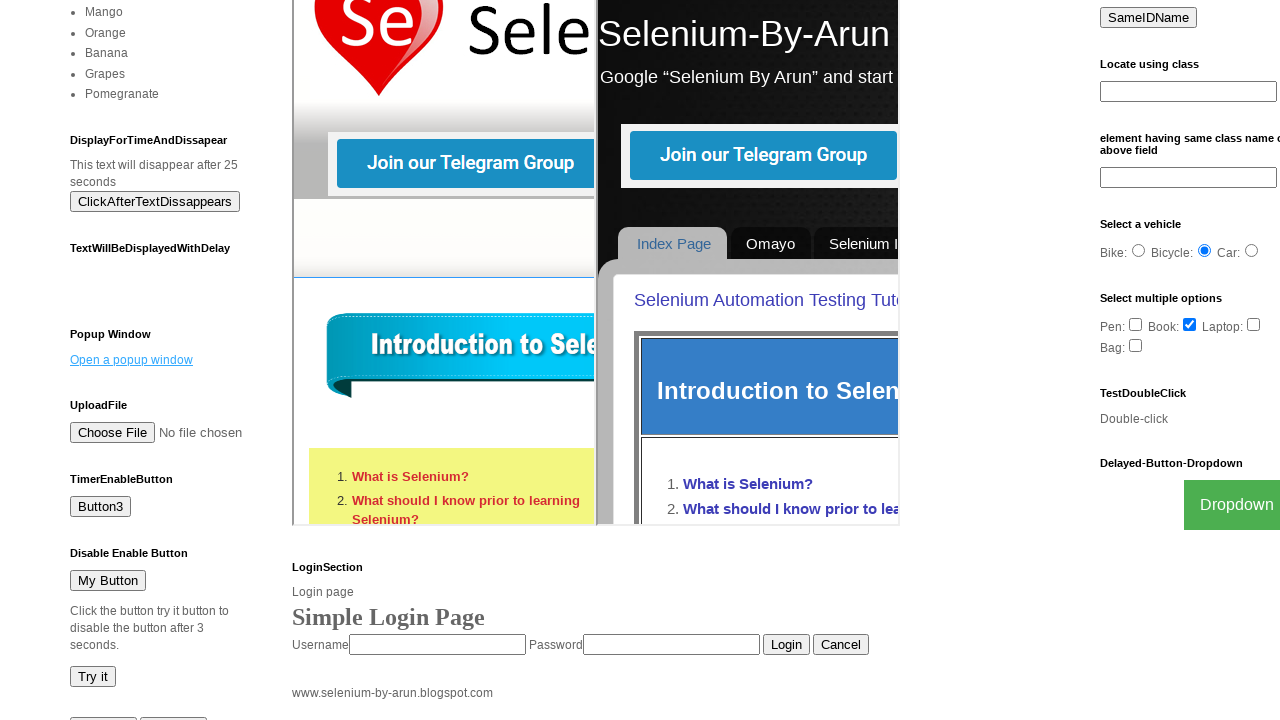

Verified parent window is active with popup link present
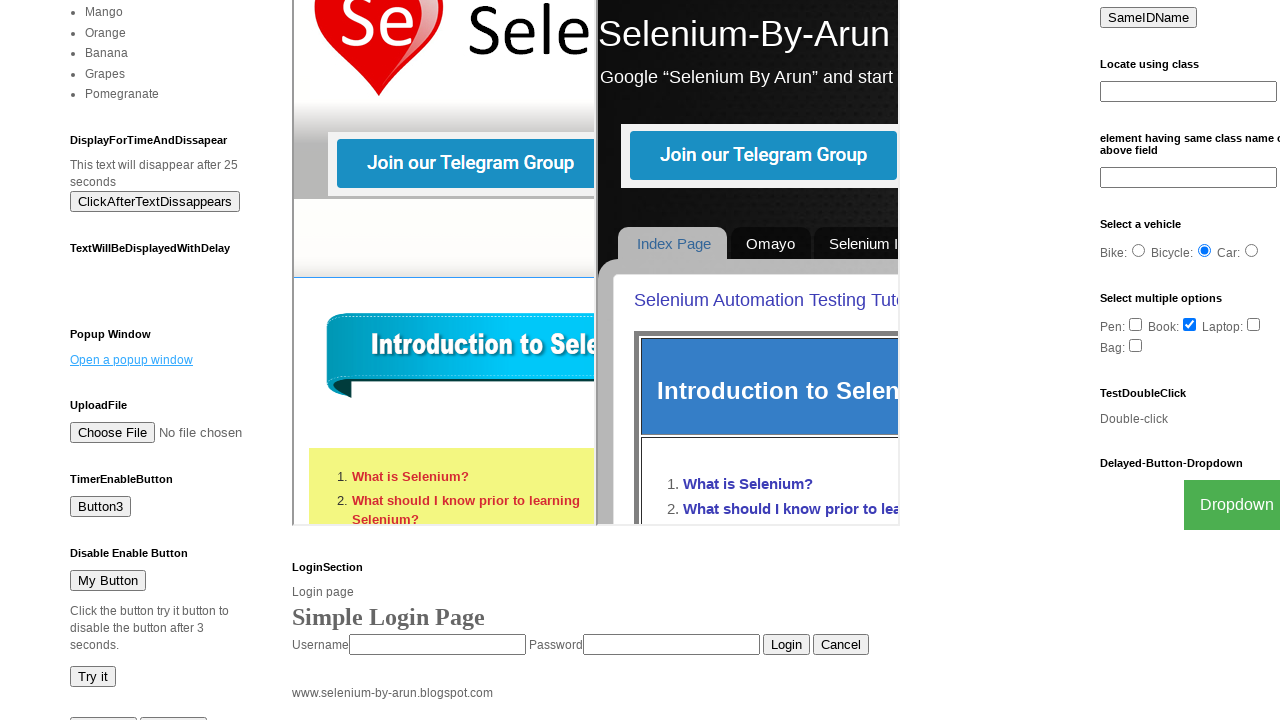

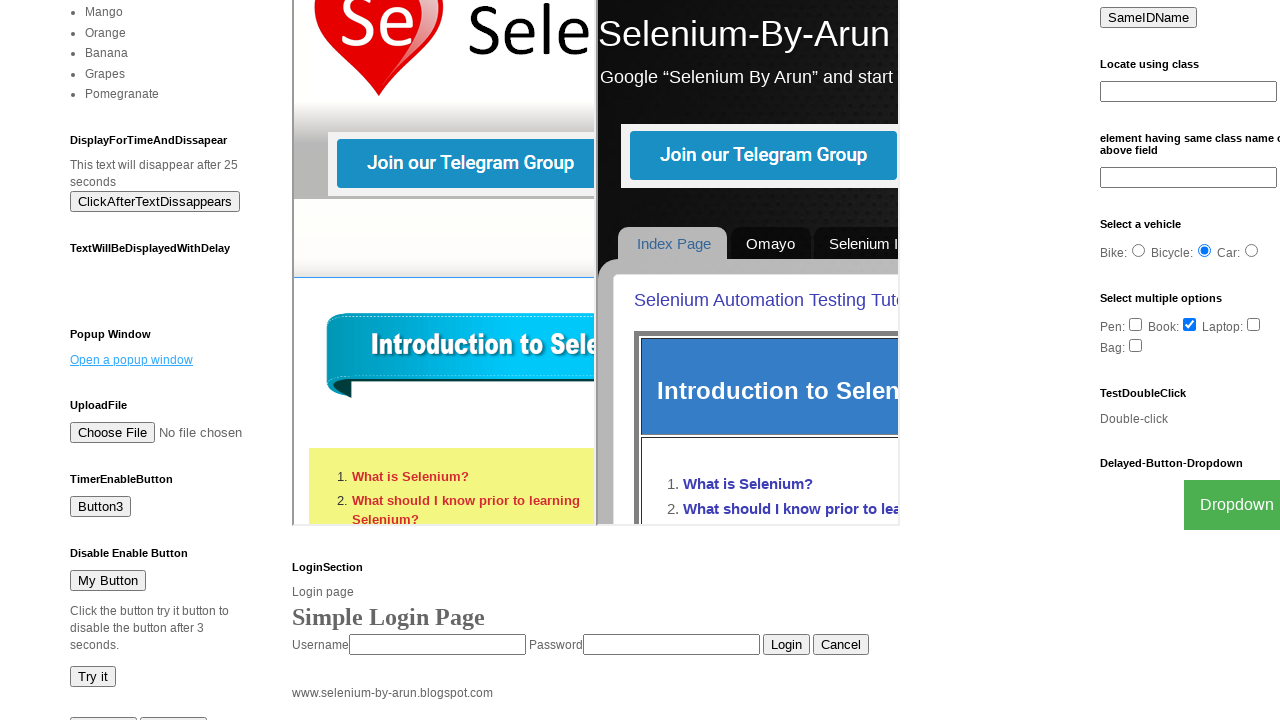